Navigates to Robot Spare Bin Industries website, accesses the order page, fills out a robot order form by selecting head type, body type, entering leg part number and address, then previews and submits the order.

Starting URL: https://robotsparebinindustries.com/

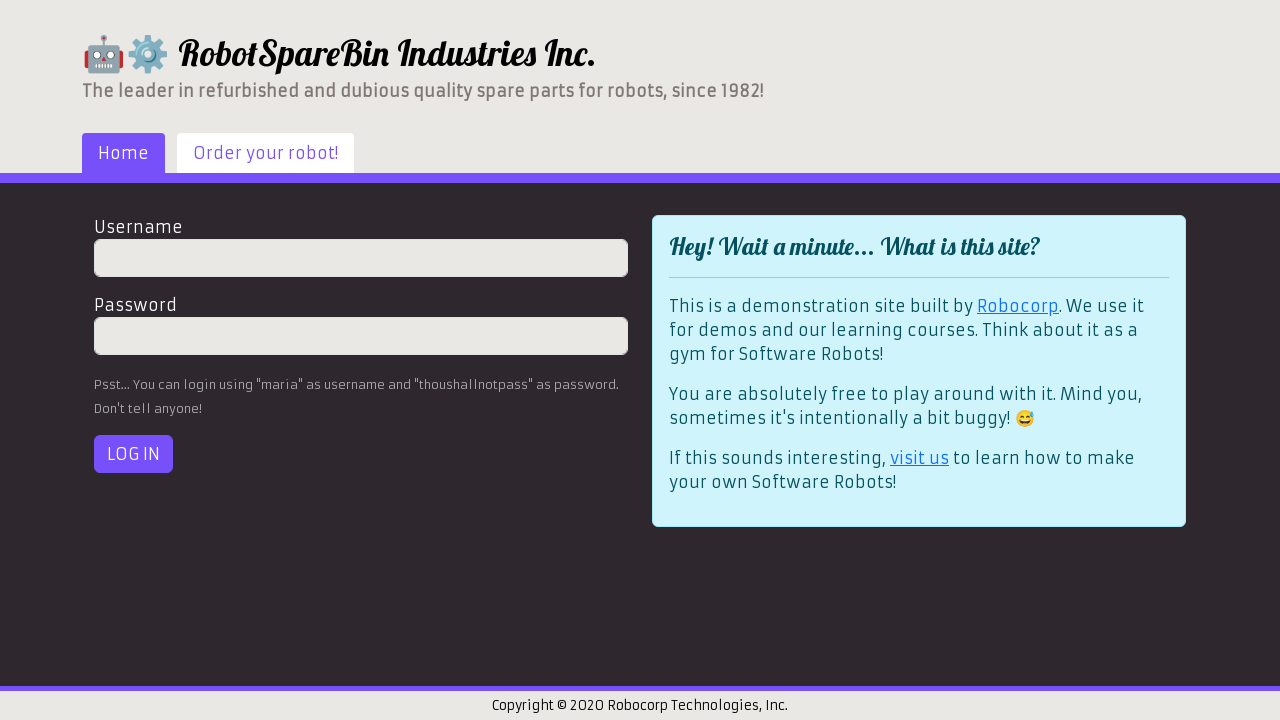

Clicked 'Order your robot' navigation link at (266, 153) on a:has-text("Order your robot")
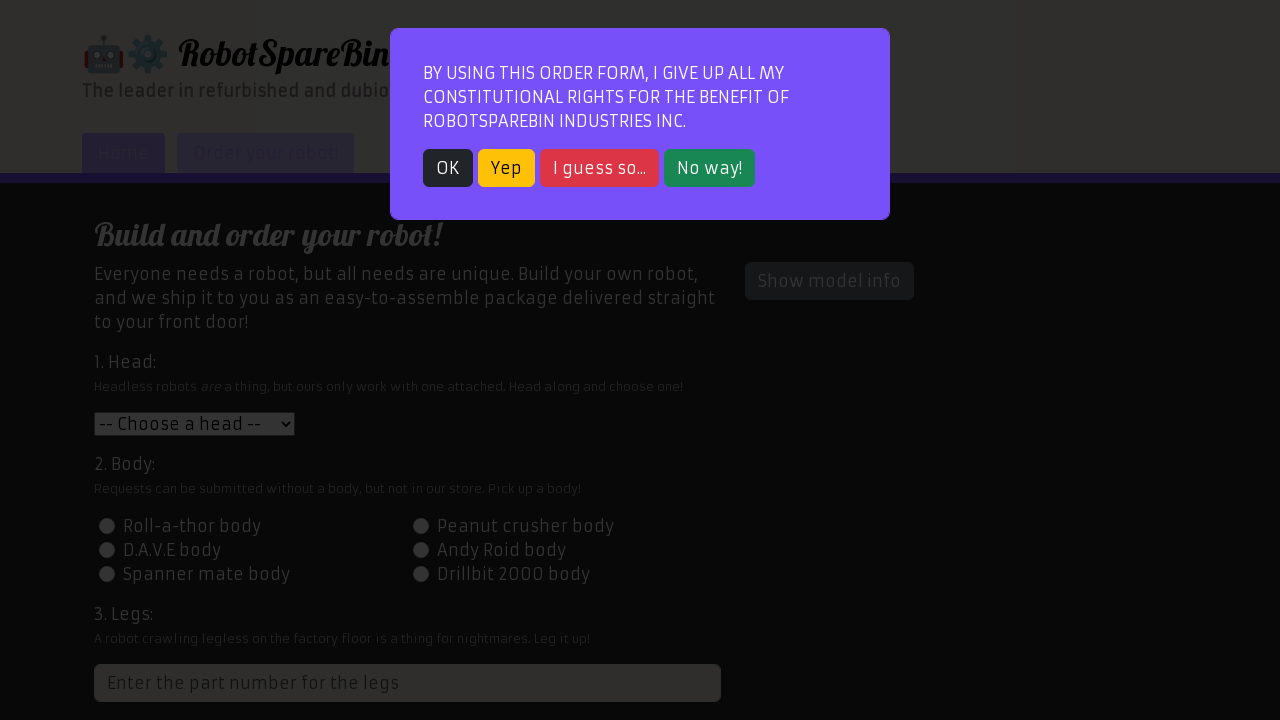

Closed consent/OK modal at (448, 168) on button:has-text("OK")
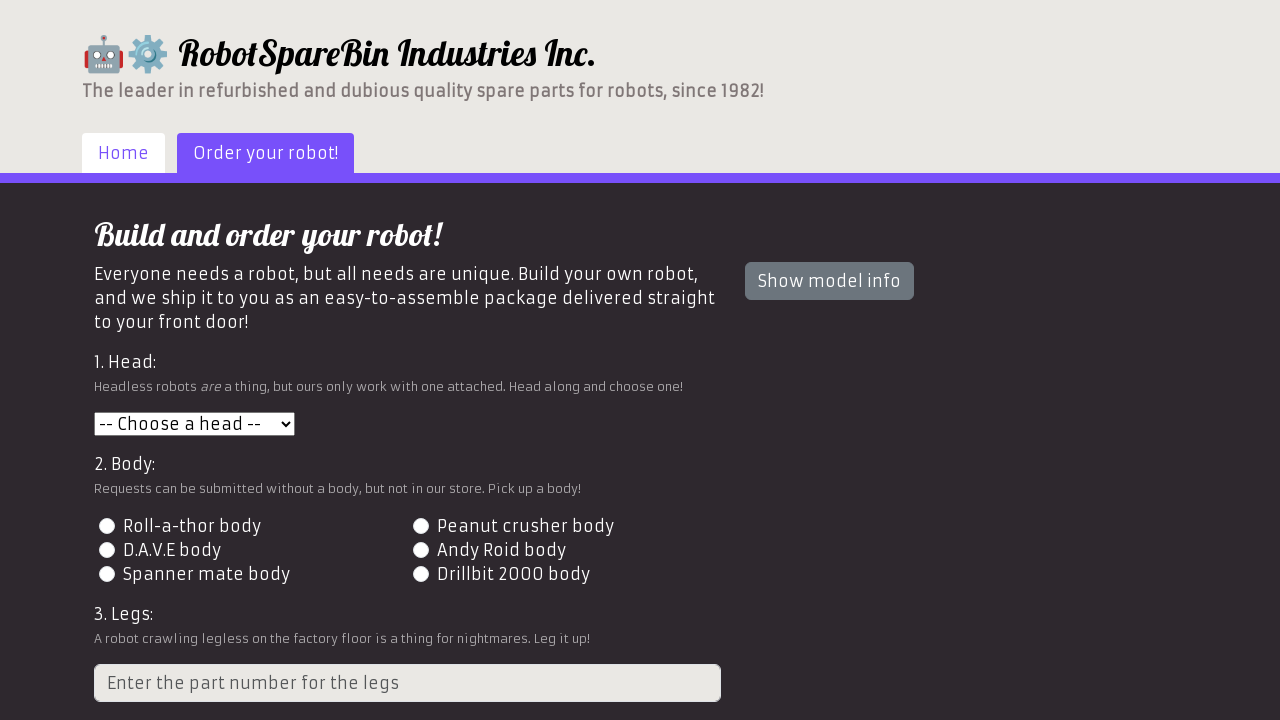

Selected head type from dropdown (value '2') on #head
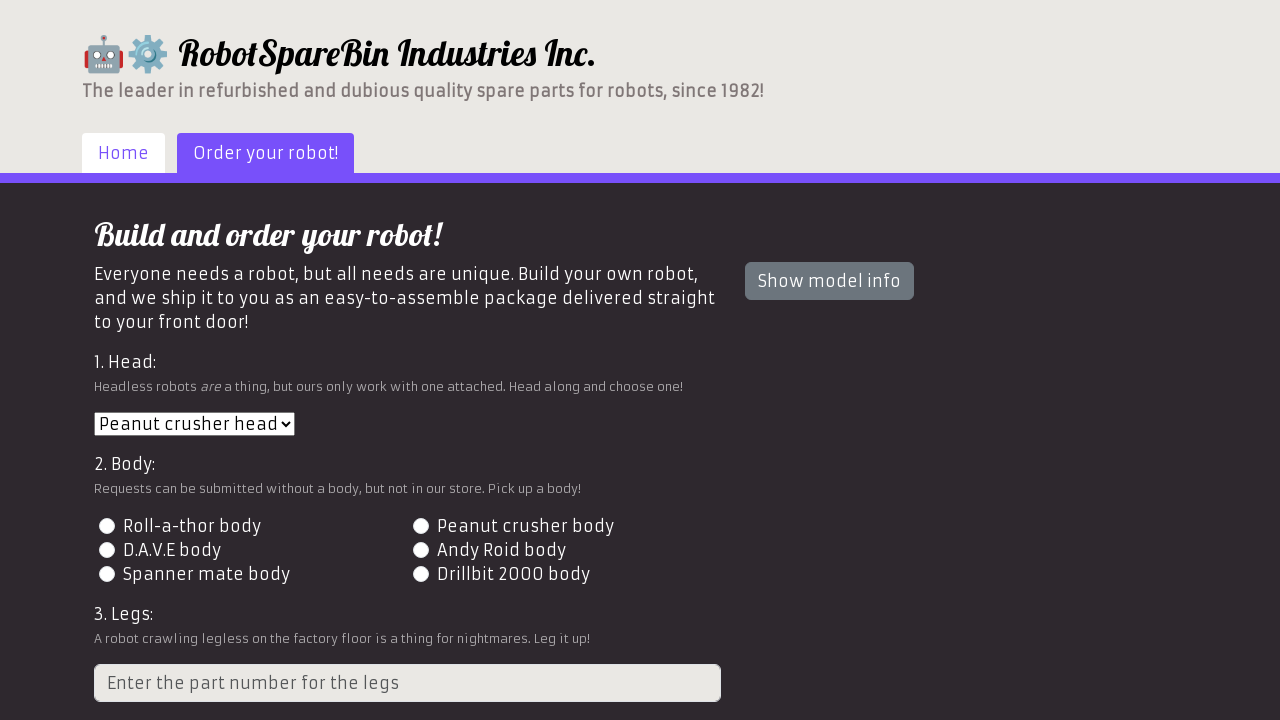

Selected body type option 3 via radio button at (107, 550) on input[value="3"]
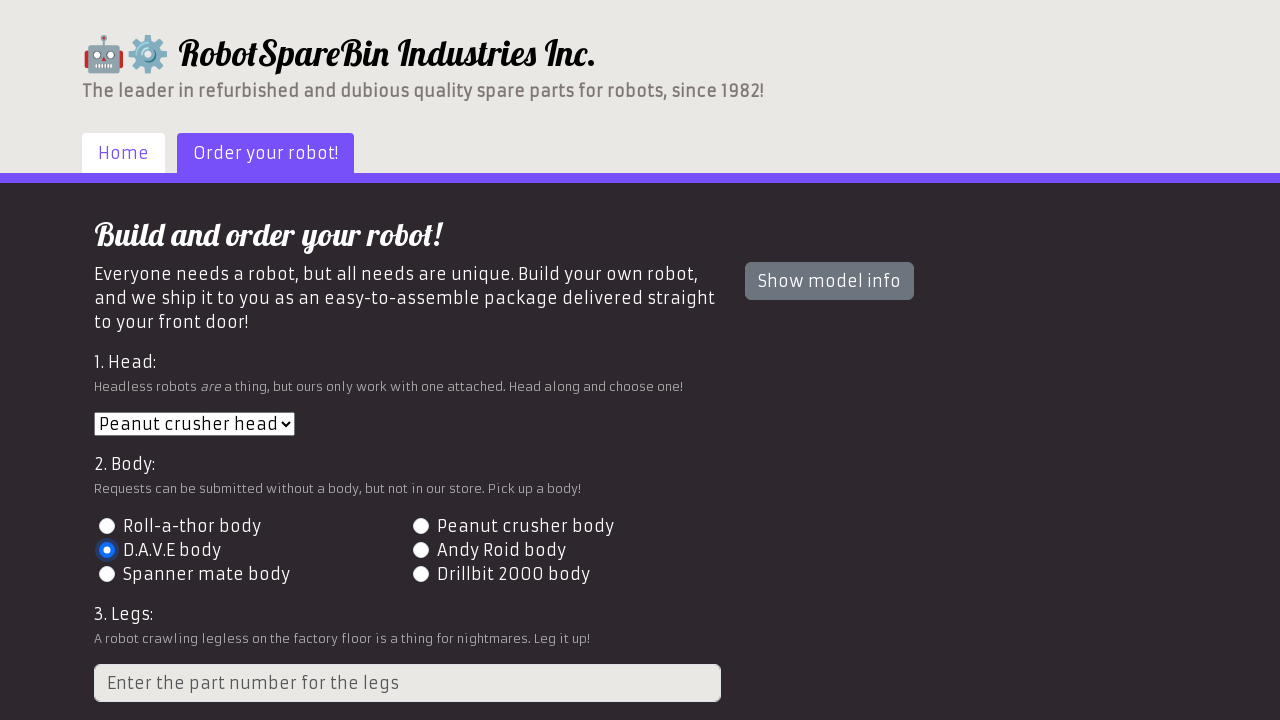

Entered legs part number '5' on input[placeholder="Enter the part number for the legs"]
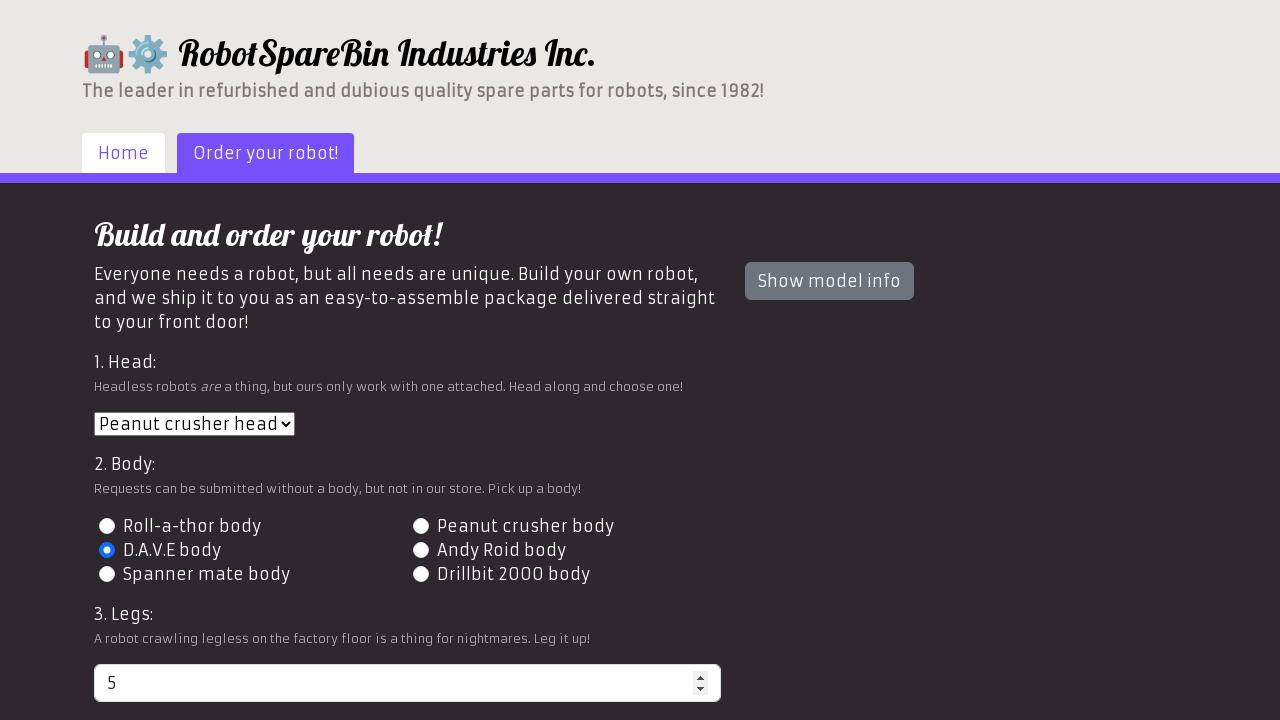

Entered shipping address '742 Evergreen Terrace, Springfield' on #address
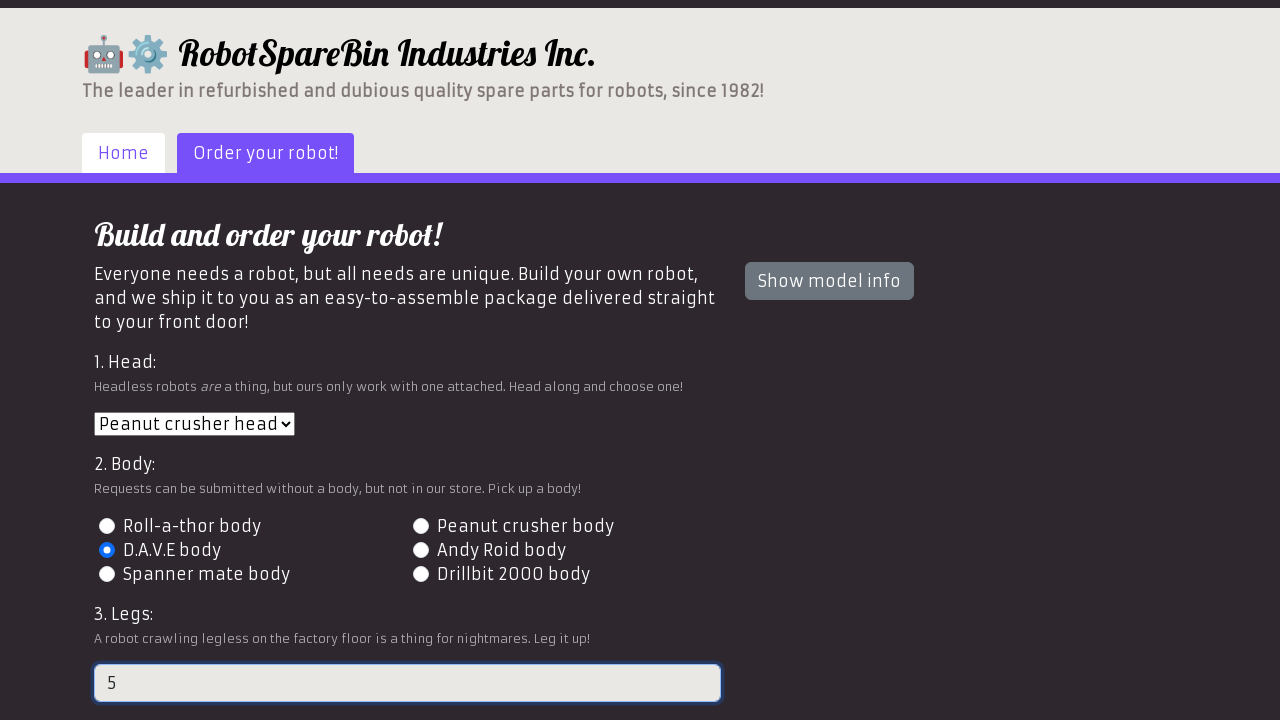

Clicked Preview button at (141, 605) on #preview
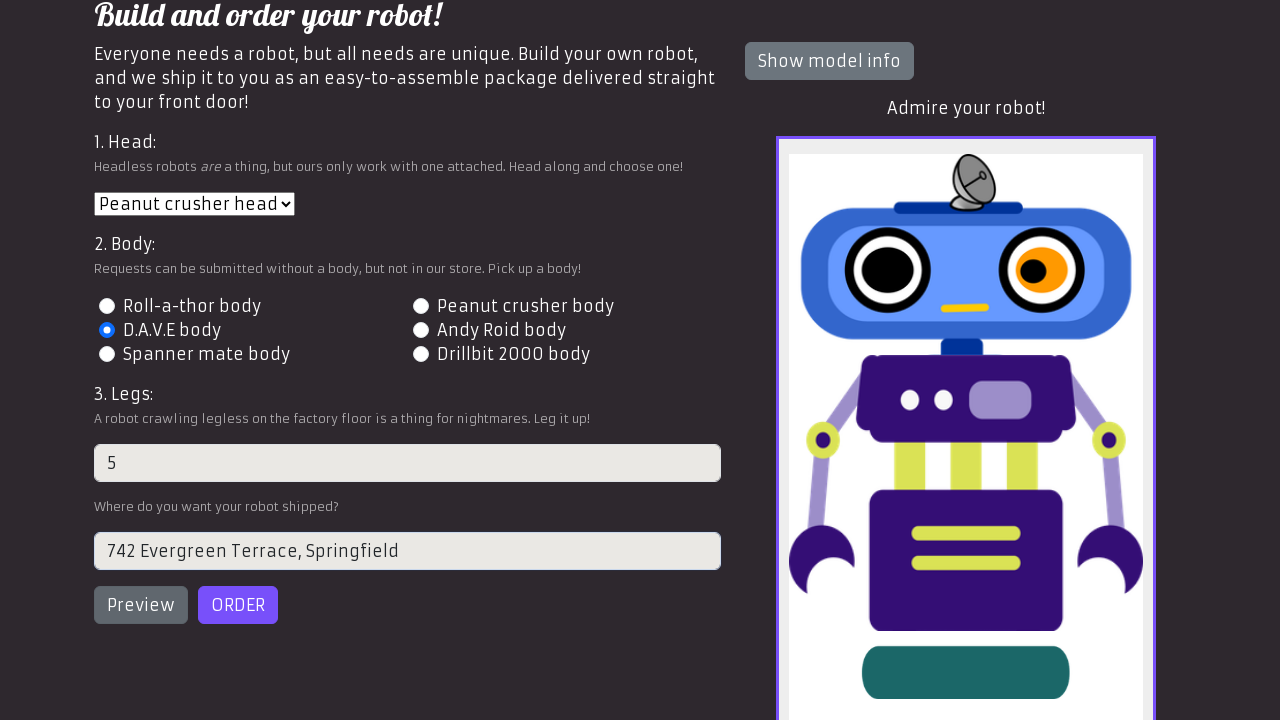

Robot preview image loaded
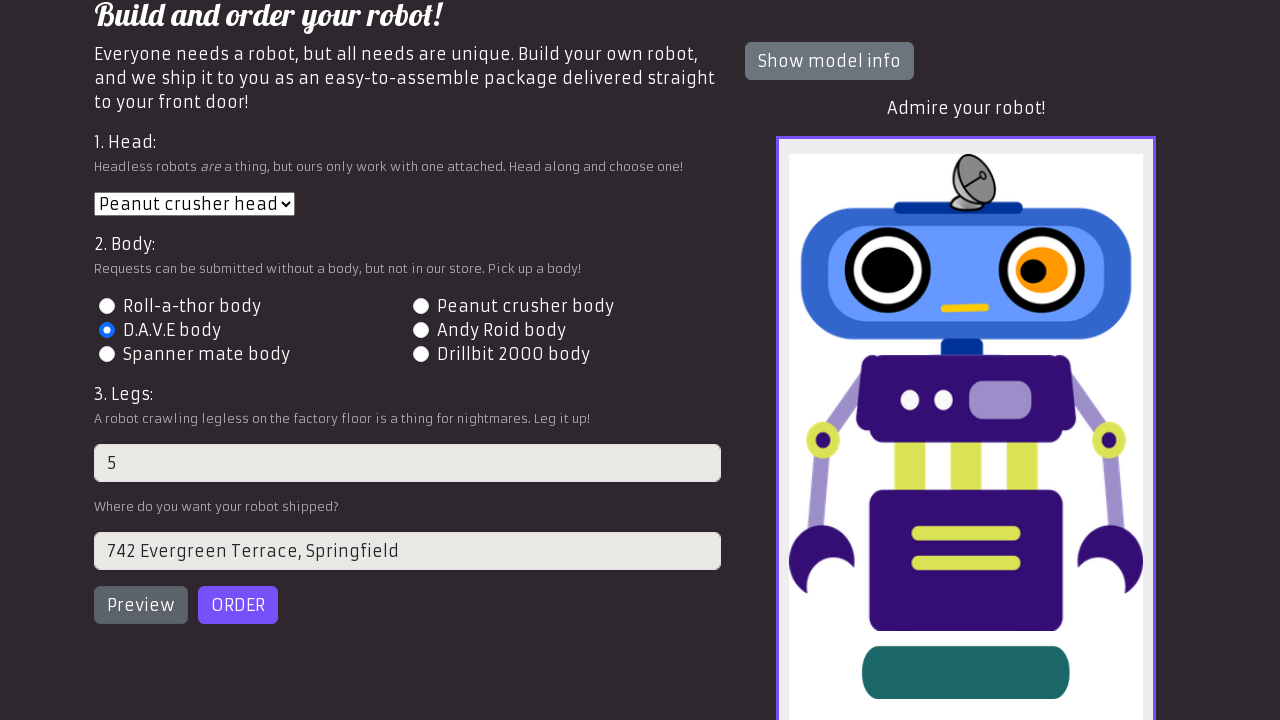

Clicked Order button to submit robot order at (238, 605) on #order
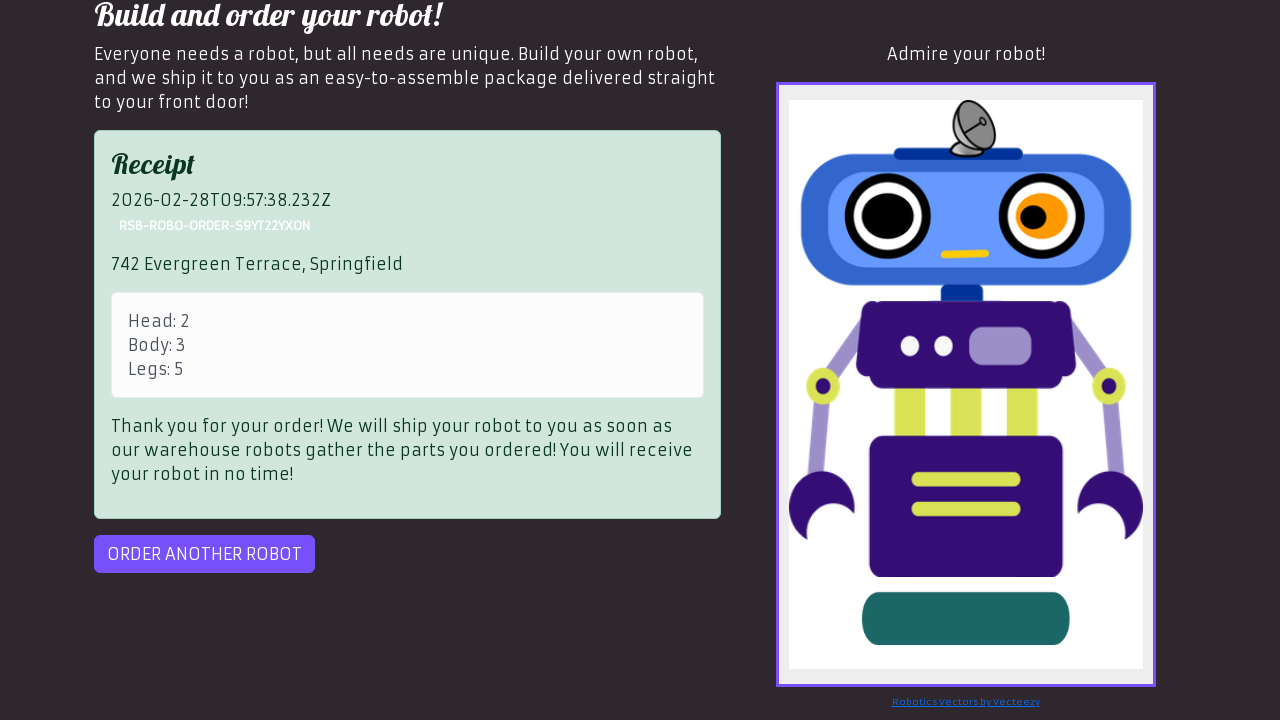

Order submission completed - receipt or error message displayed
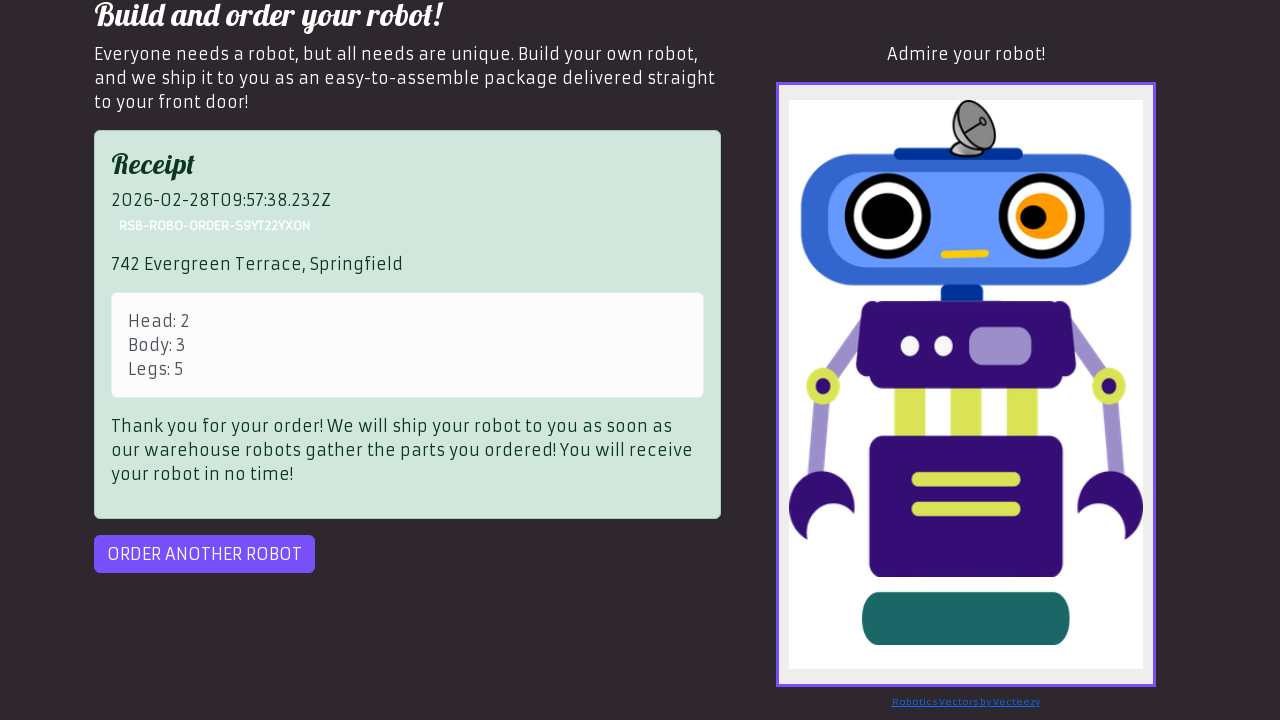

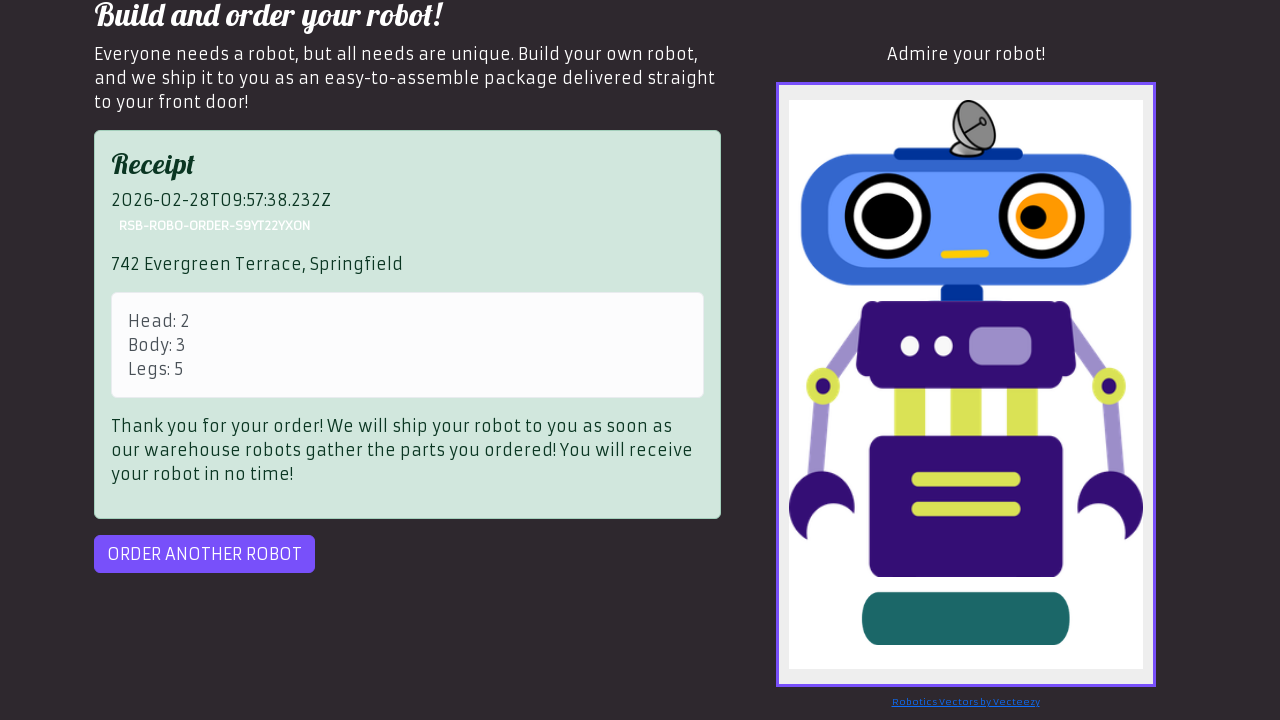